Tests that an error message is displayed when attempting to login with a locked out user account

Starting URL: https://www.saucedemo.com

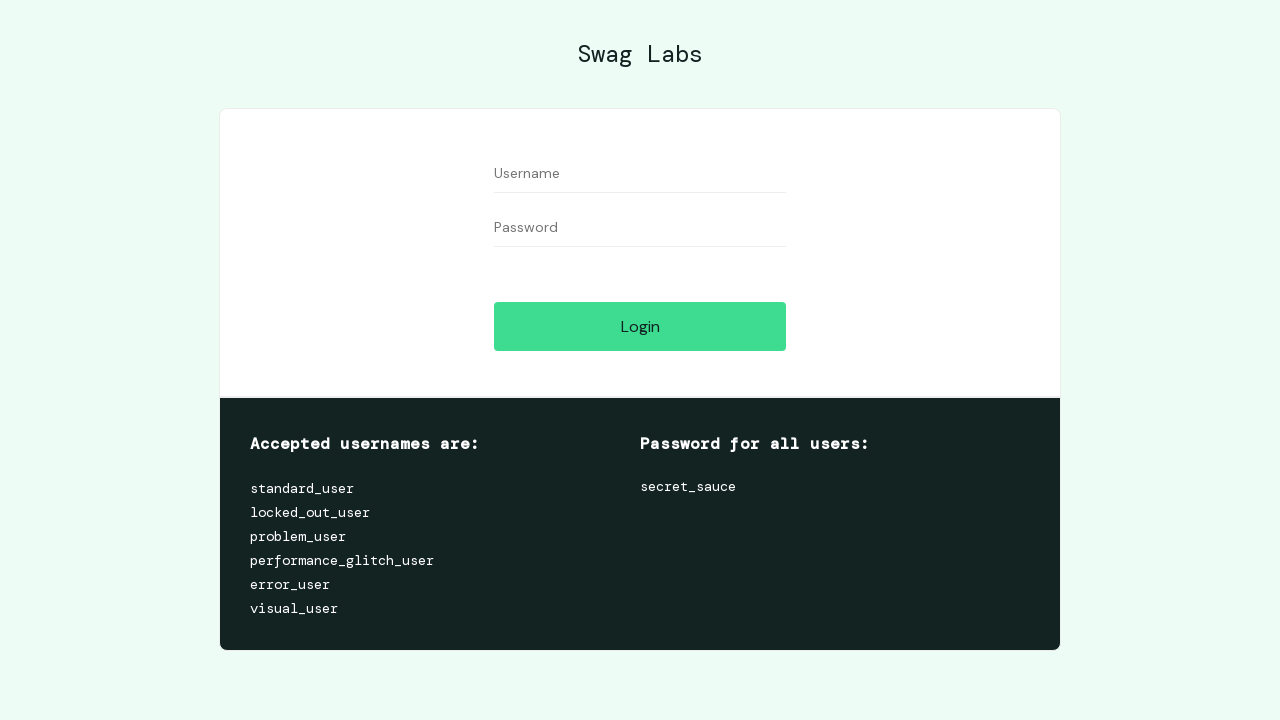

Filled username field with 'locked_out_user' on #user-name
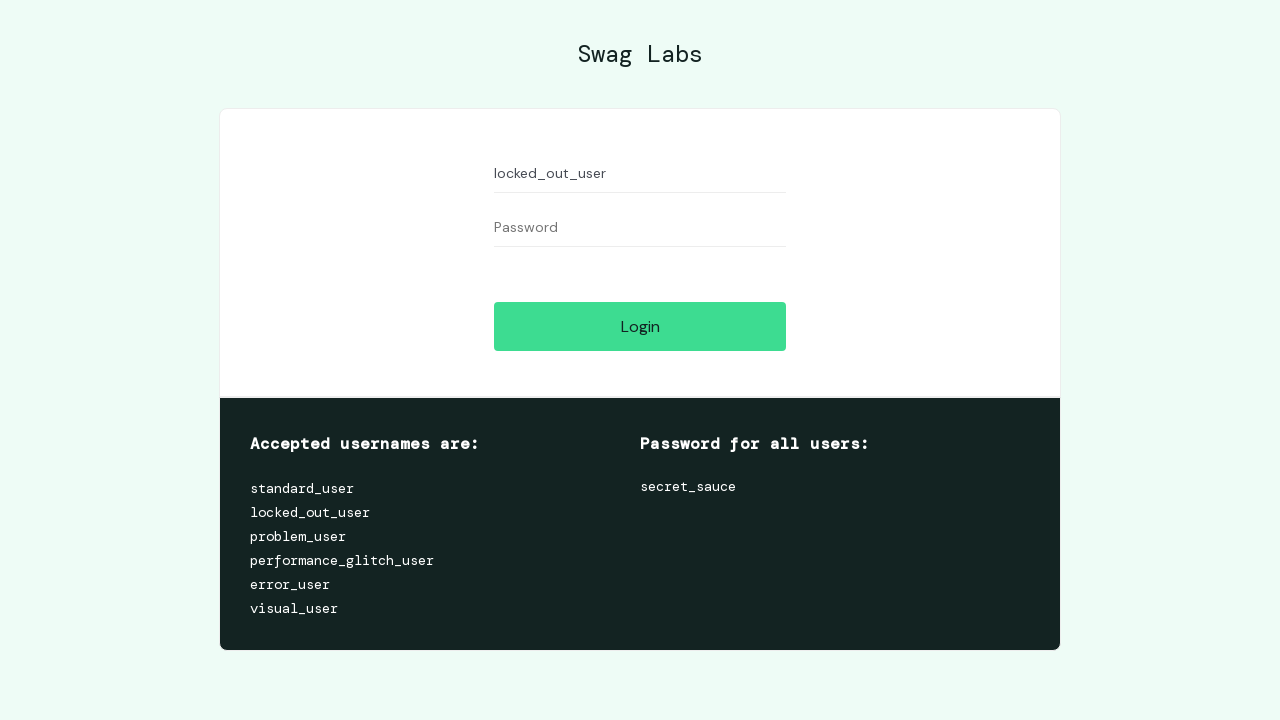

Filled password field with 'secret_sauce' on #password
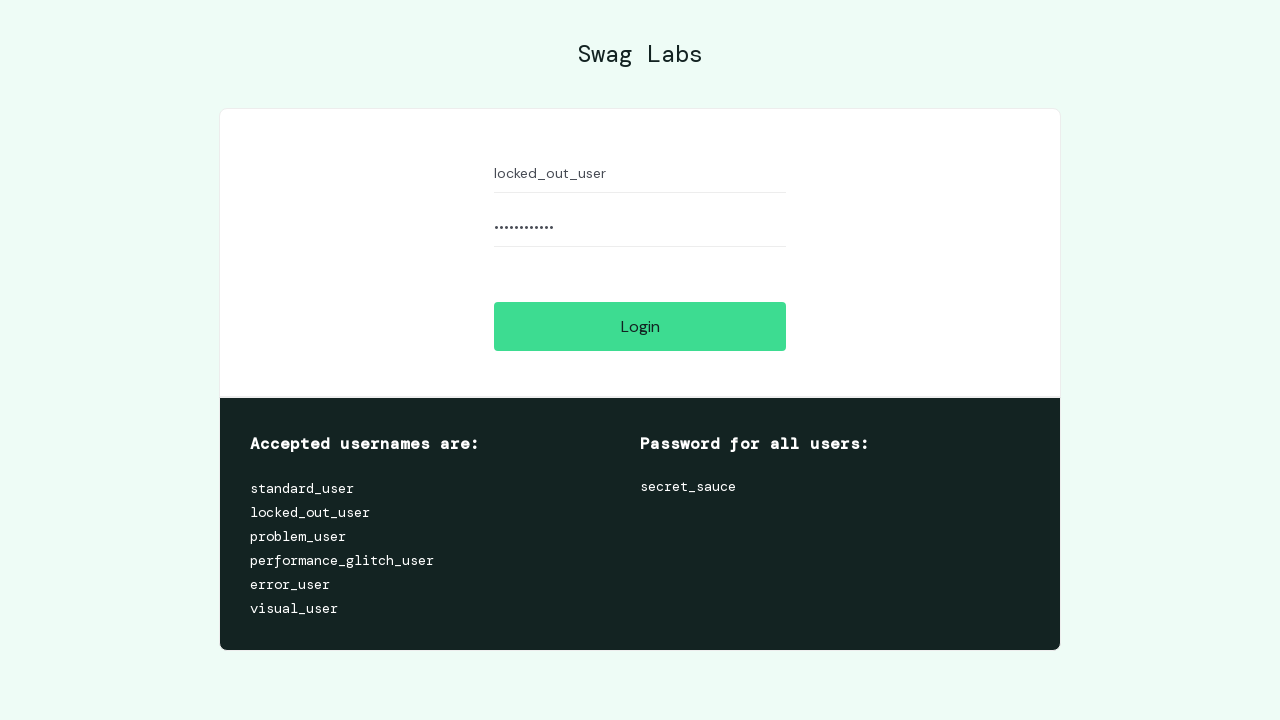

Clicked login button at (640, 326) on #login-button
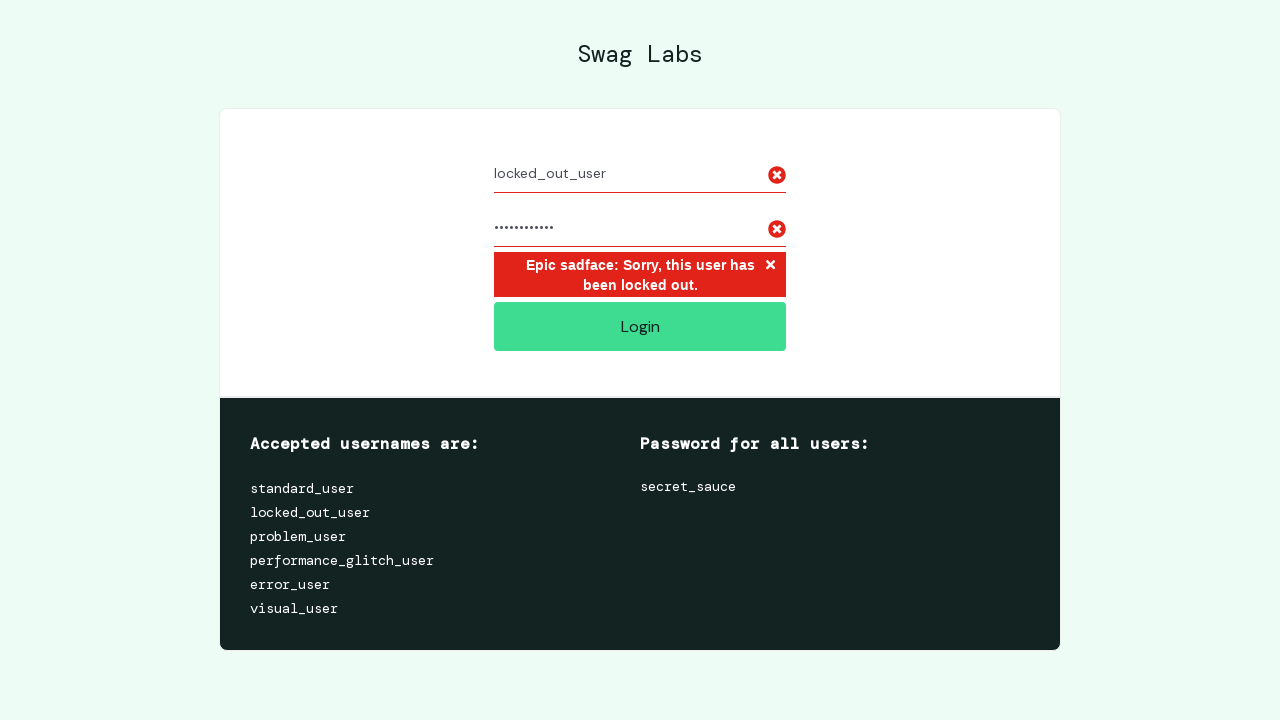

Located error message element
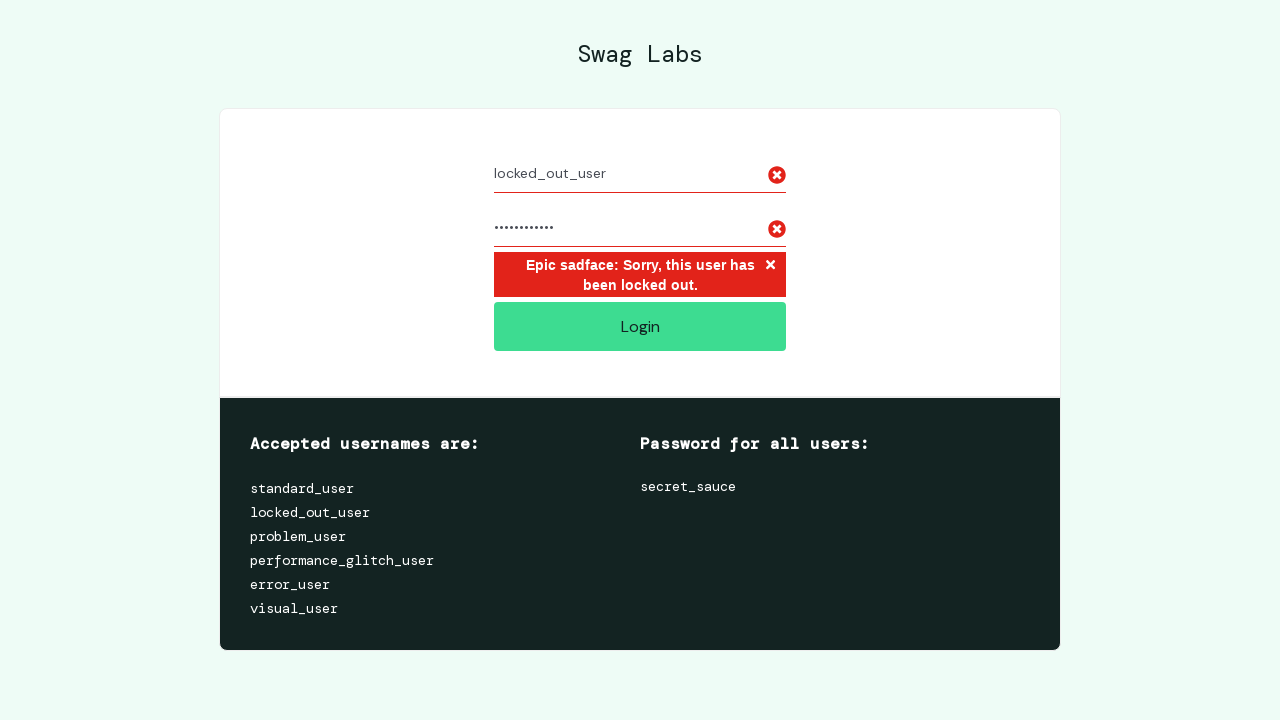

Error message element is visible
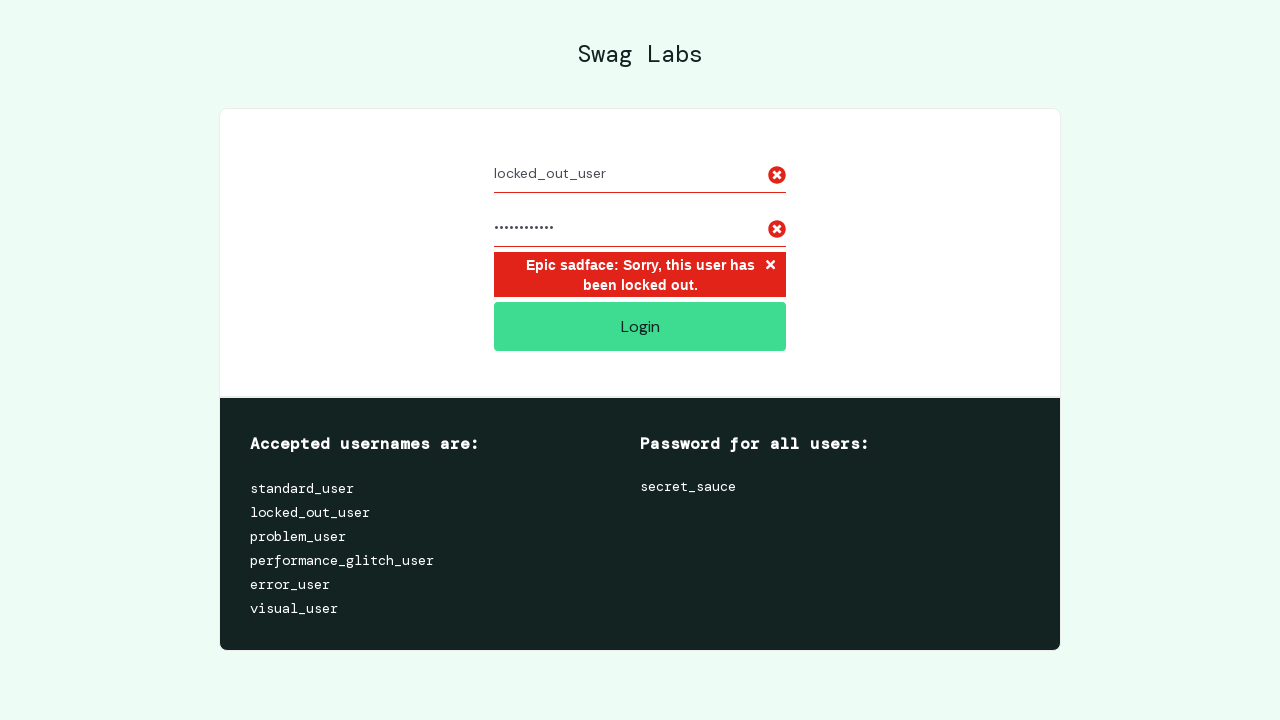

Verified error message displays 'Epic sadface: Sorry, this user has been locked out.'
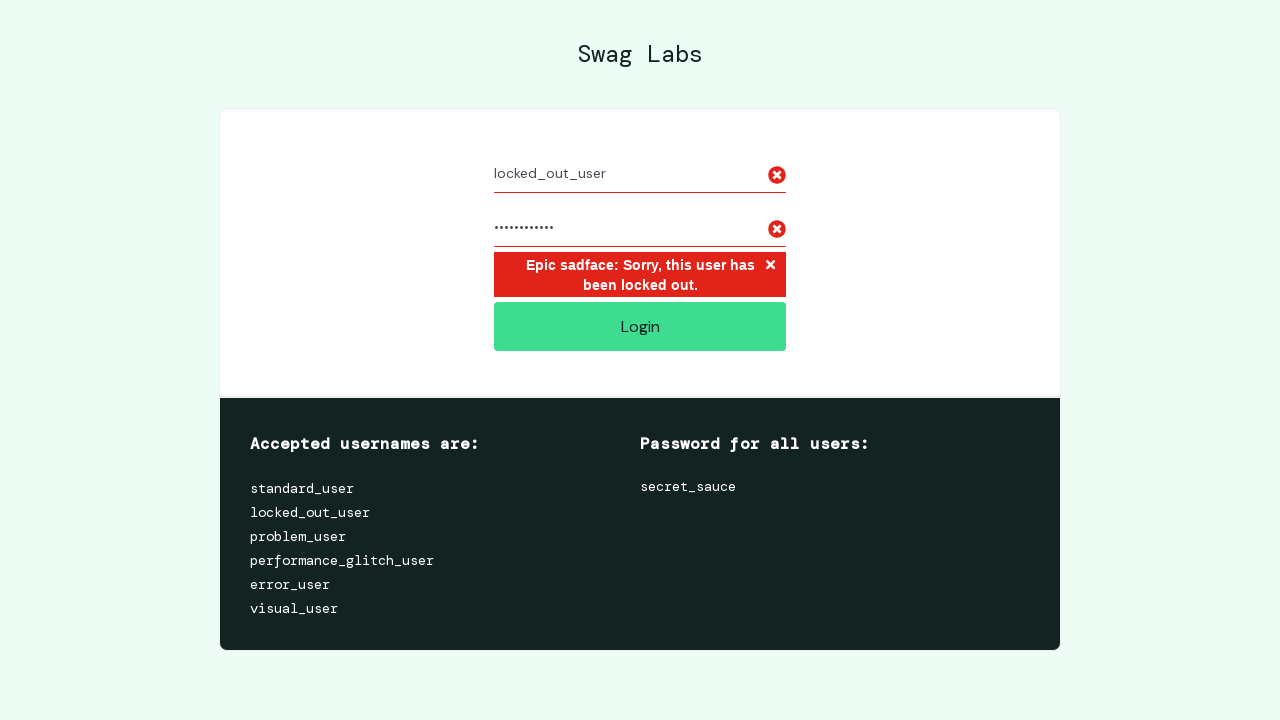

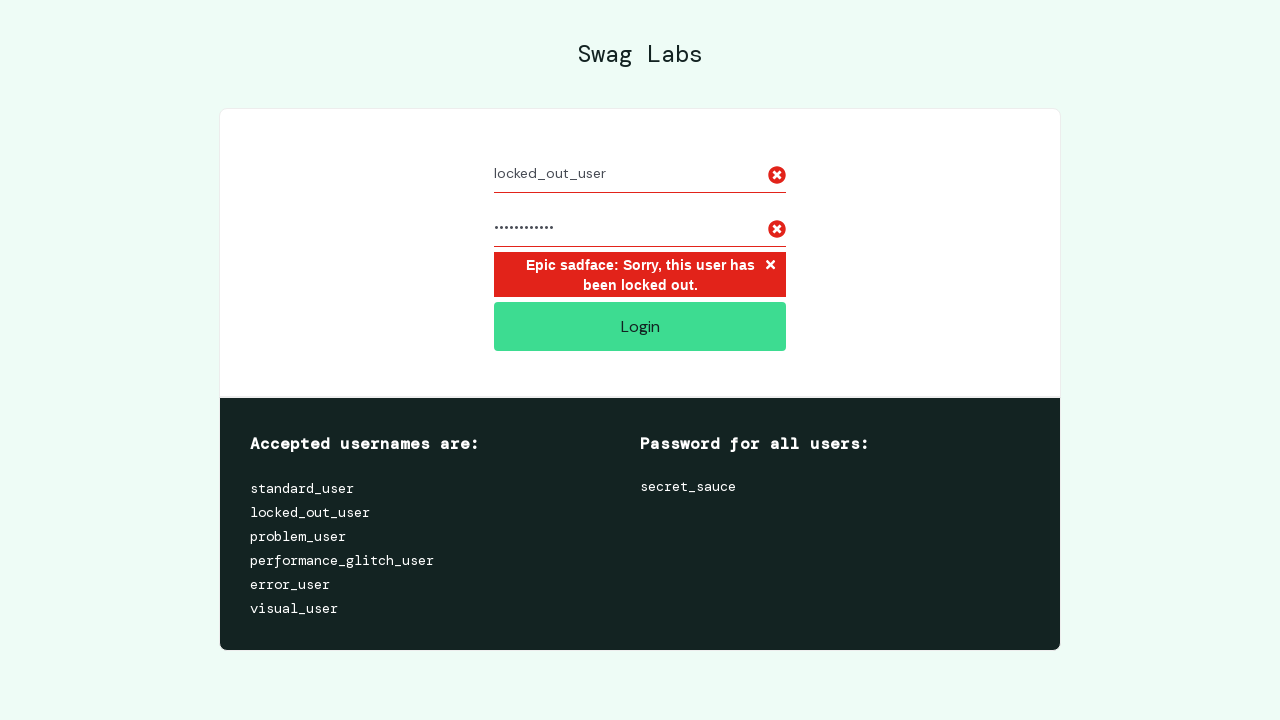